Navigates to a Selenium practice form page and retrieves the placeholder attribute value from the First Name input field

Starting URL: https://www.tutorialspoint.com/selenium/practice/selenium_automation_practice.php

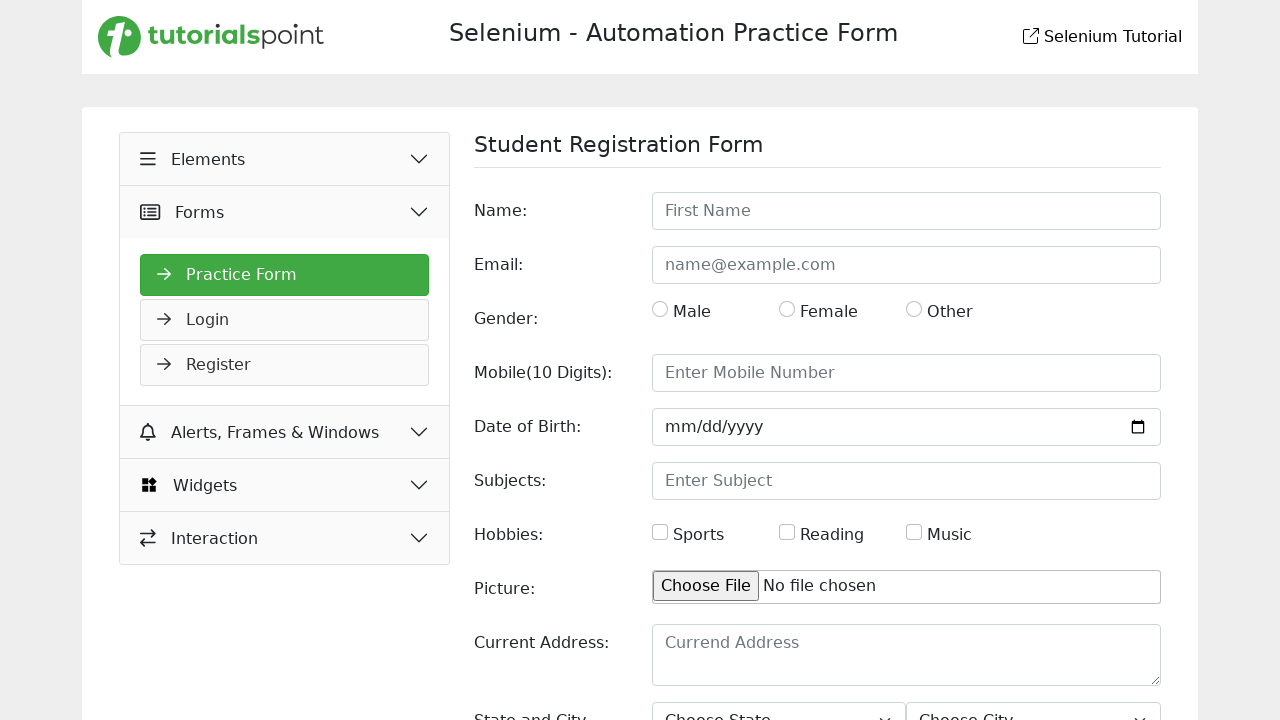

Navigated to Selenium practice form page
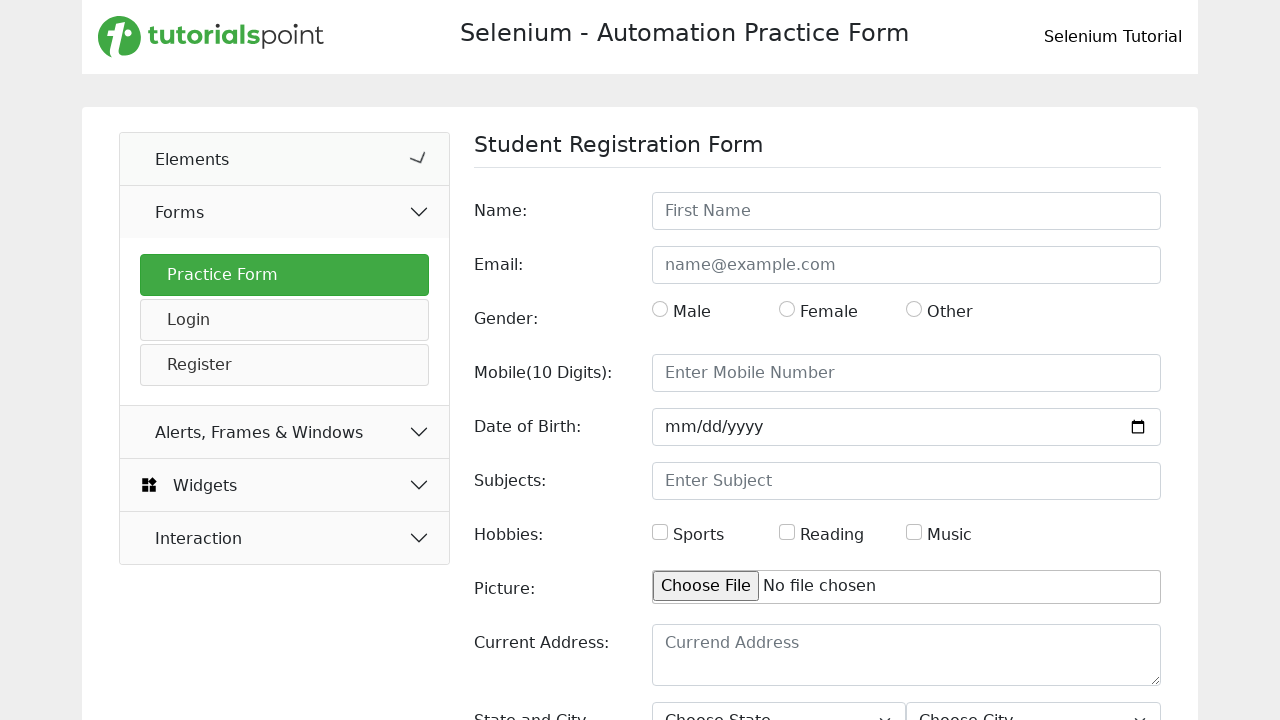

Located First Name input field
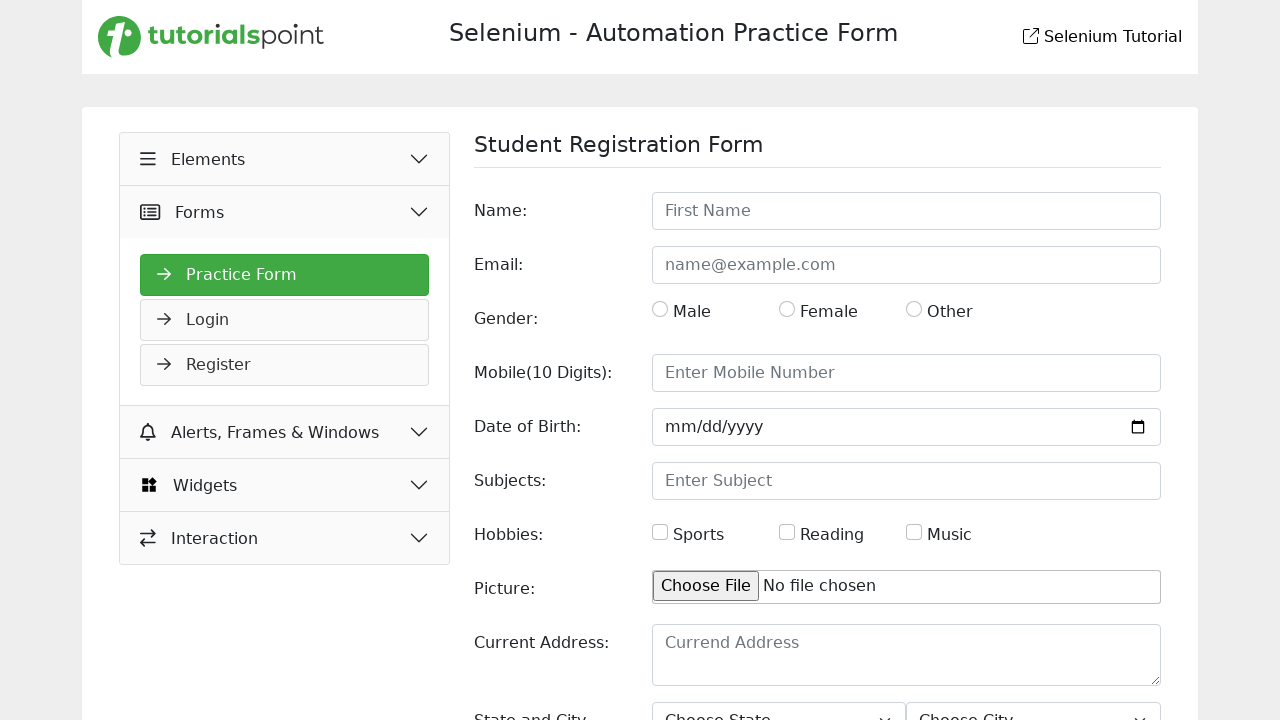

Retrieved placeholder attribute value from First Name input field
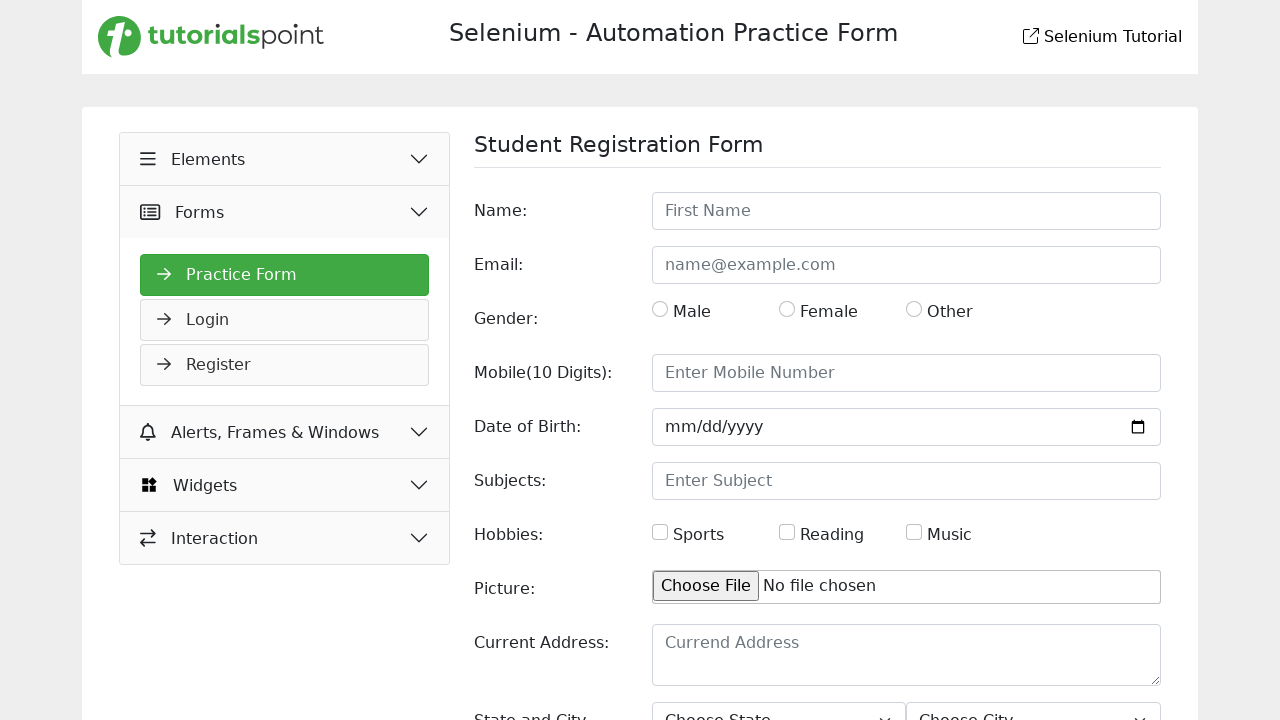

Printed placeholder value: First Name
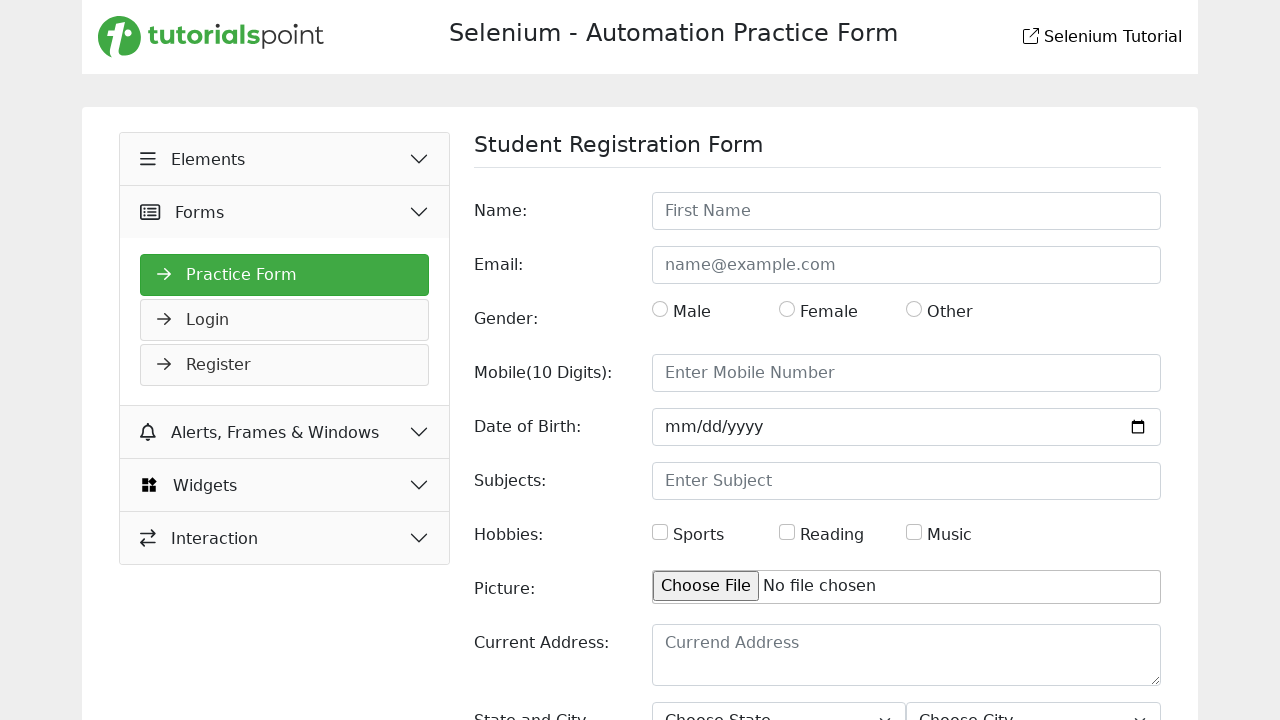

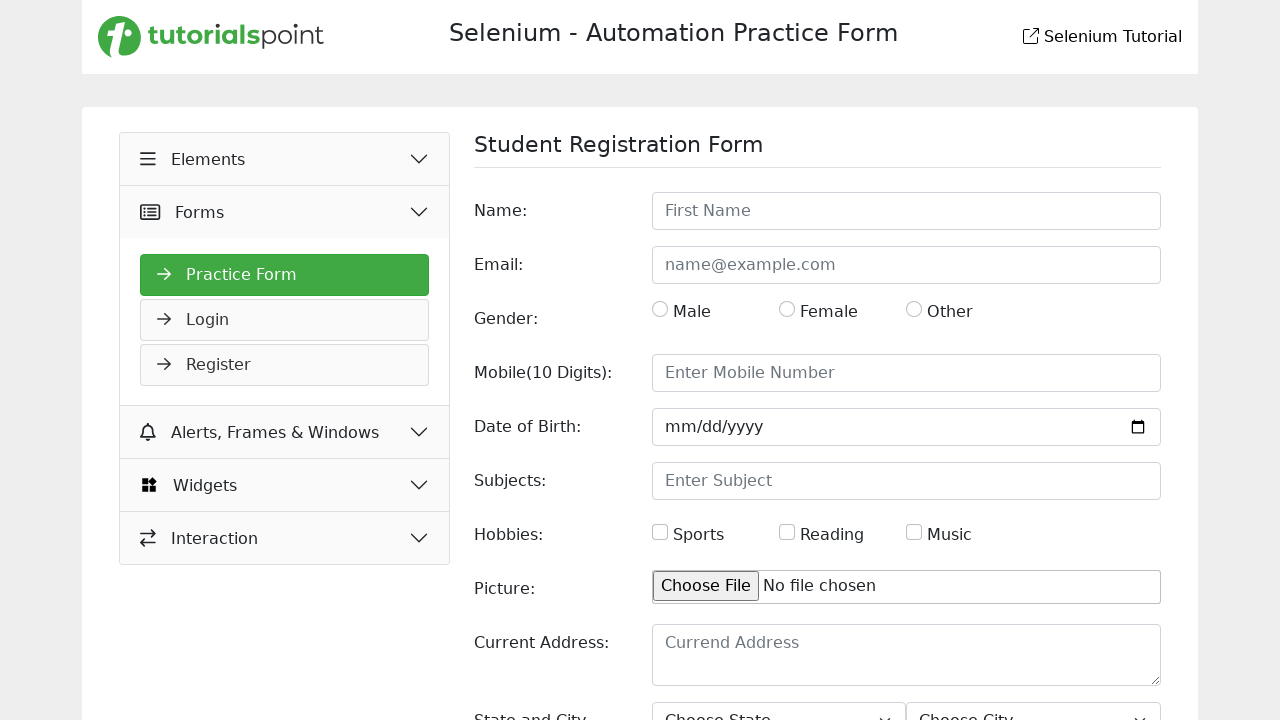